Tests the A/B Testing page without an opt-out cookie to verify that an A/B test variation is displayed. Navigates to the homepage, clicks the A/B Testing link, and checks the page heading.

Starting URL: https://the-internet.herokuapp.com

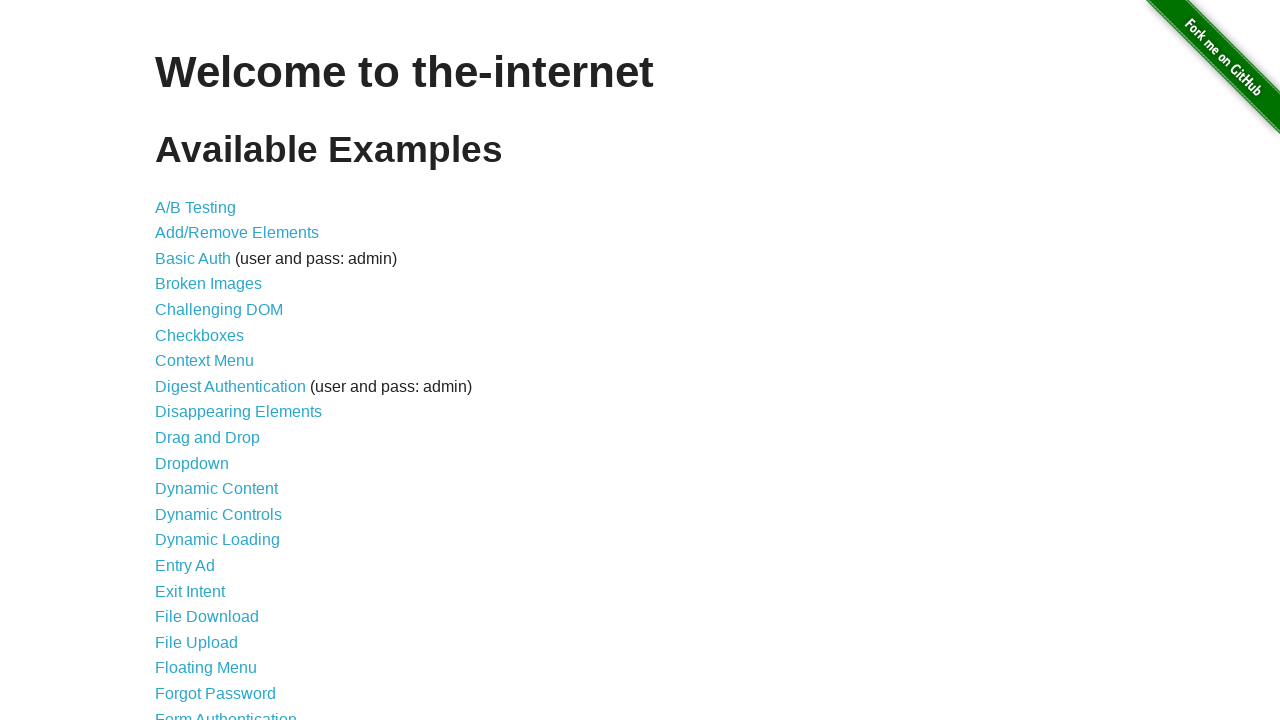

Cleared all cookies to ensure clean state
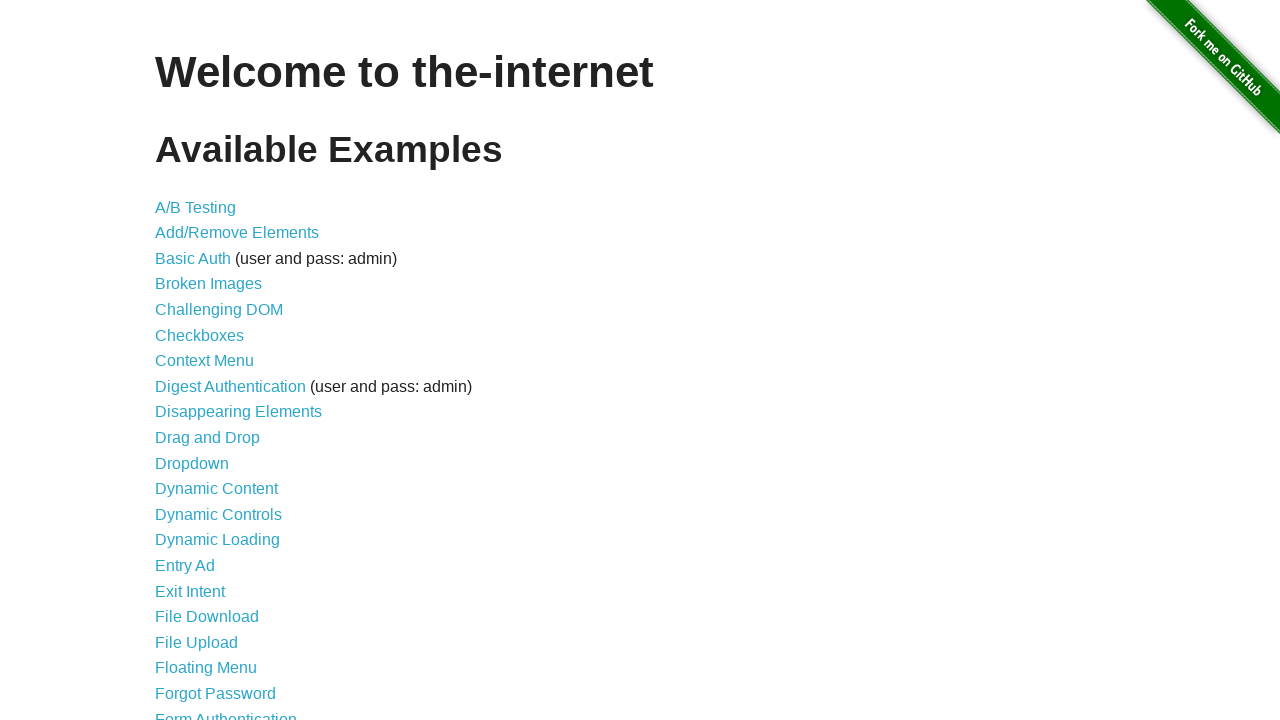

Clicked on the A/B Testing link at (196, 207) on text=A/B Testing
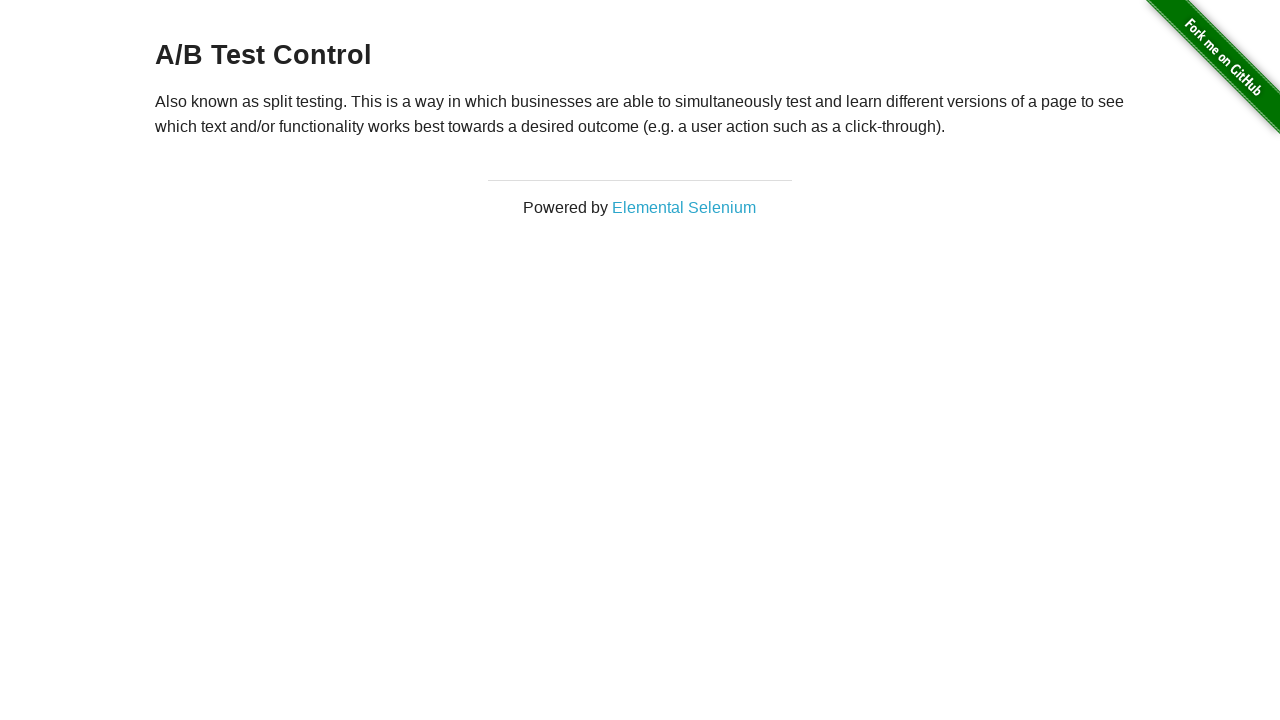

A/B Testing page loaded with h3 heading present
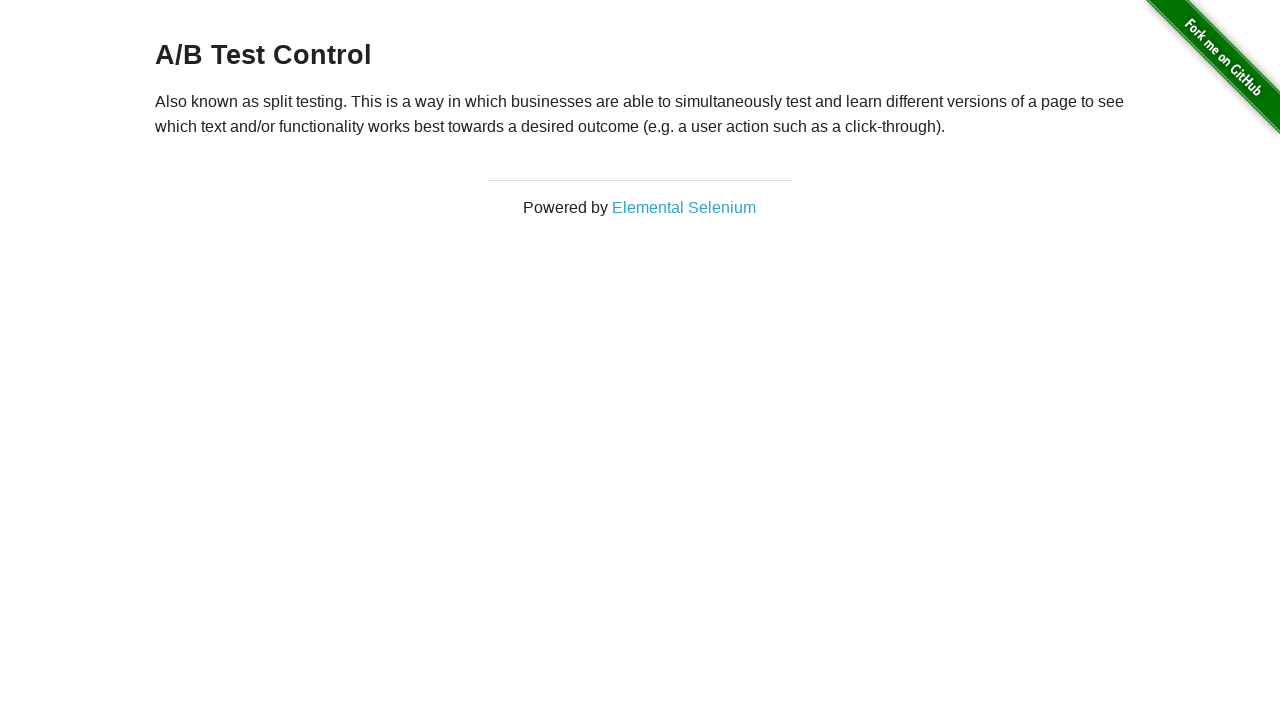

Retrieved h3 heading text: A/B Test Control
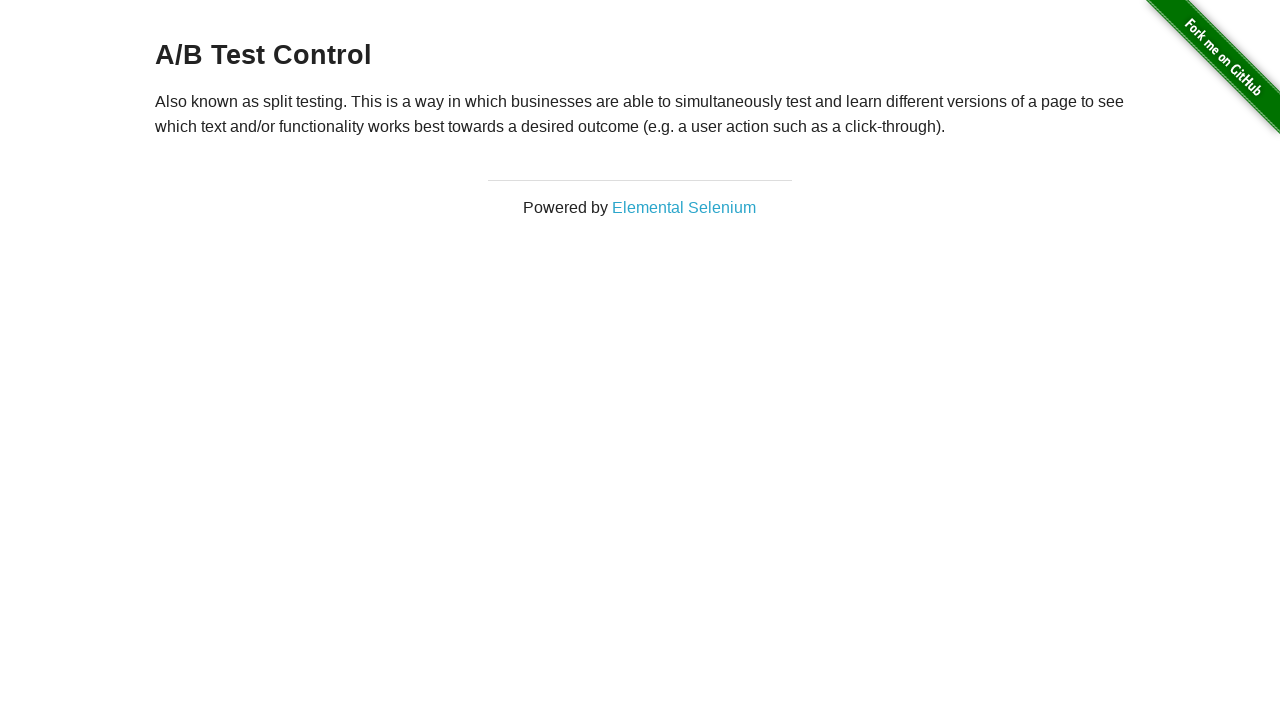

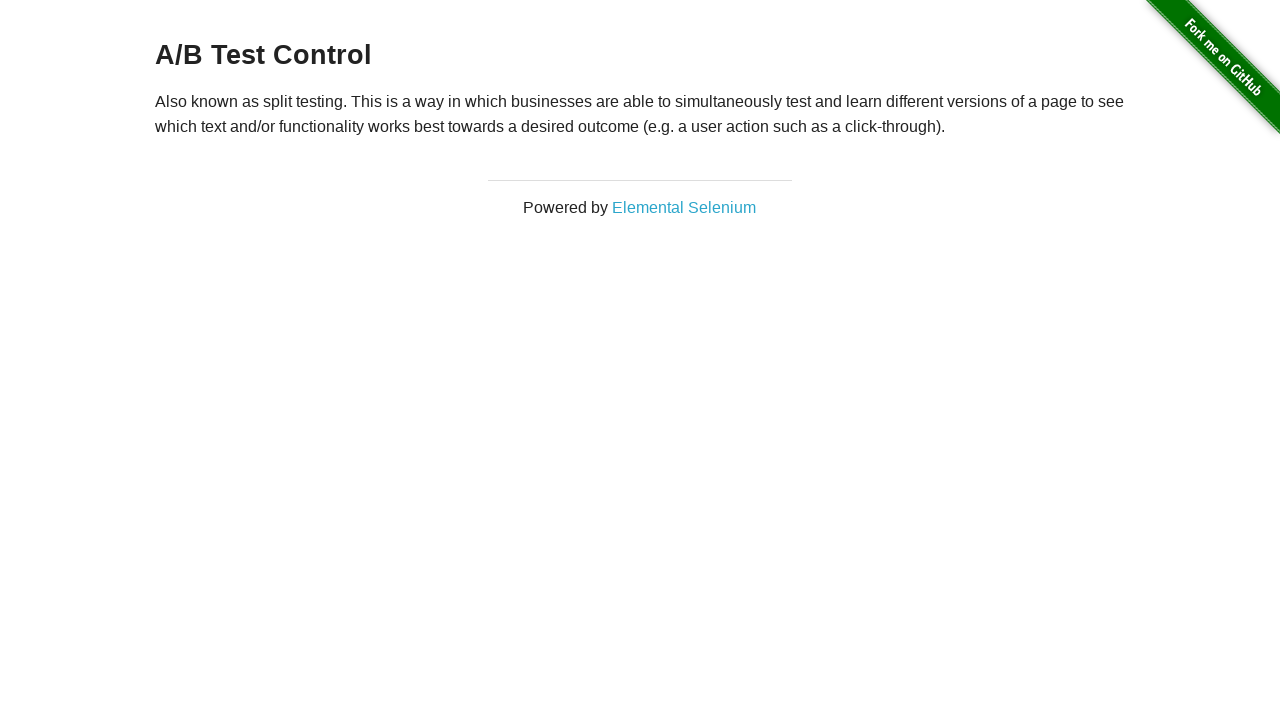